Tests adding a Sony Vaio laptop to the shopping cart on DemoBlaze e-commerce site by navigating to the Laptops category, selecting a product, adding it to cart, and verifying it appears in the cart.

Starting URL: https://www.demoblaze.com/index.html

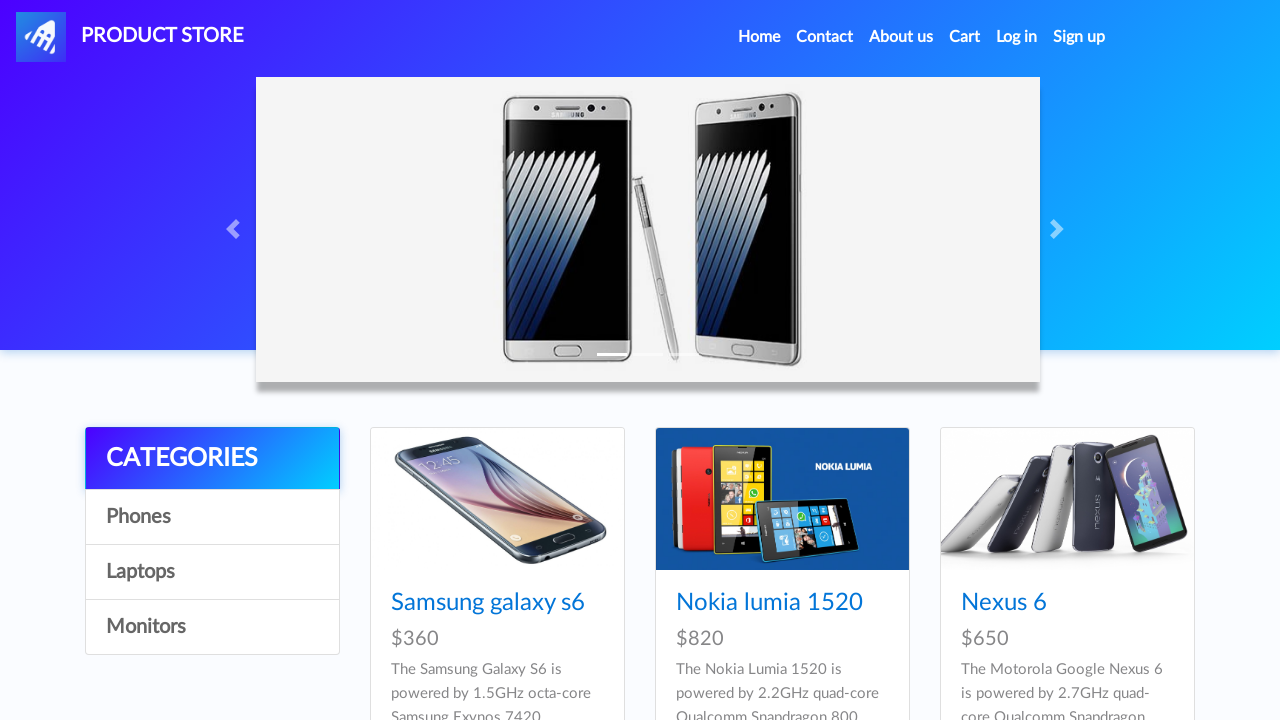

Clicked on Laptops category at (212, 572) on xpath=//a[contains(text(),'Laptops')]
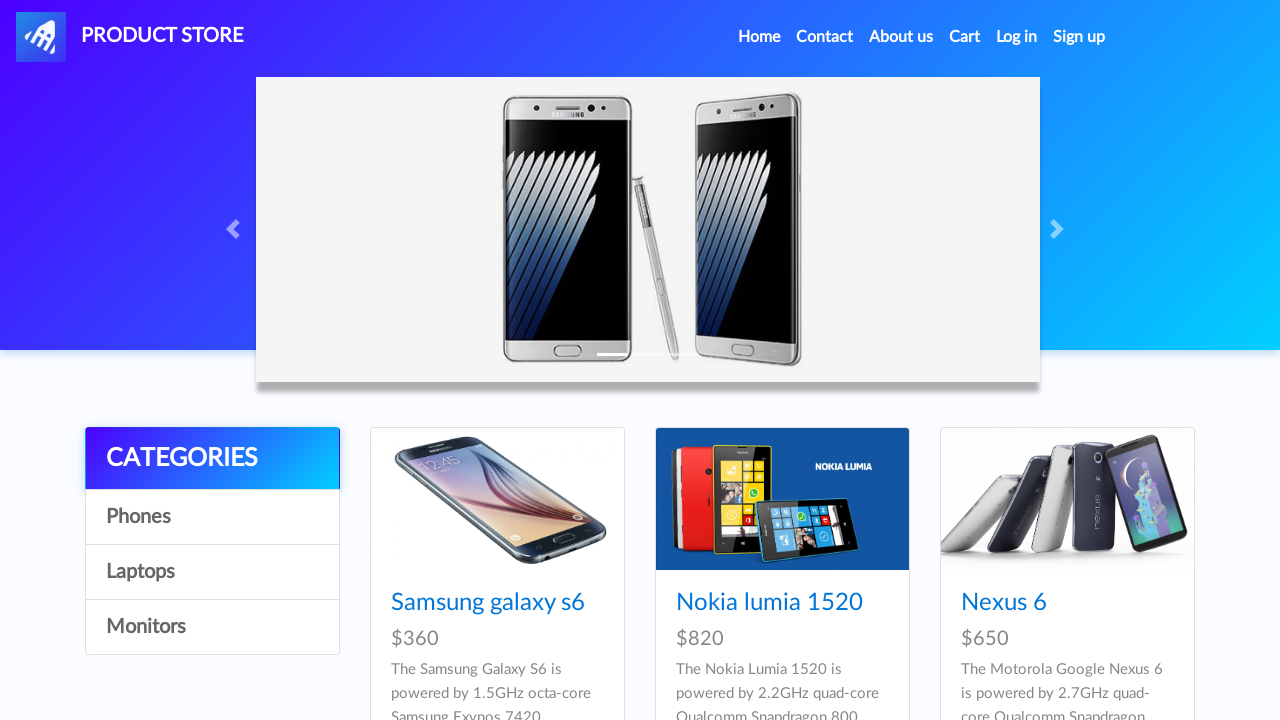

Sony Vaio laptop image loaded in Laptops category
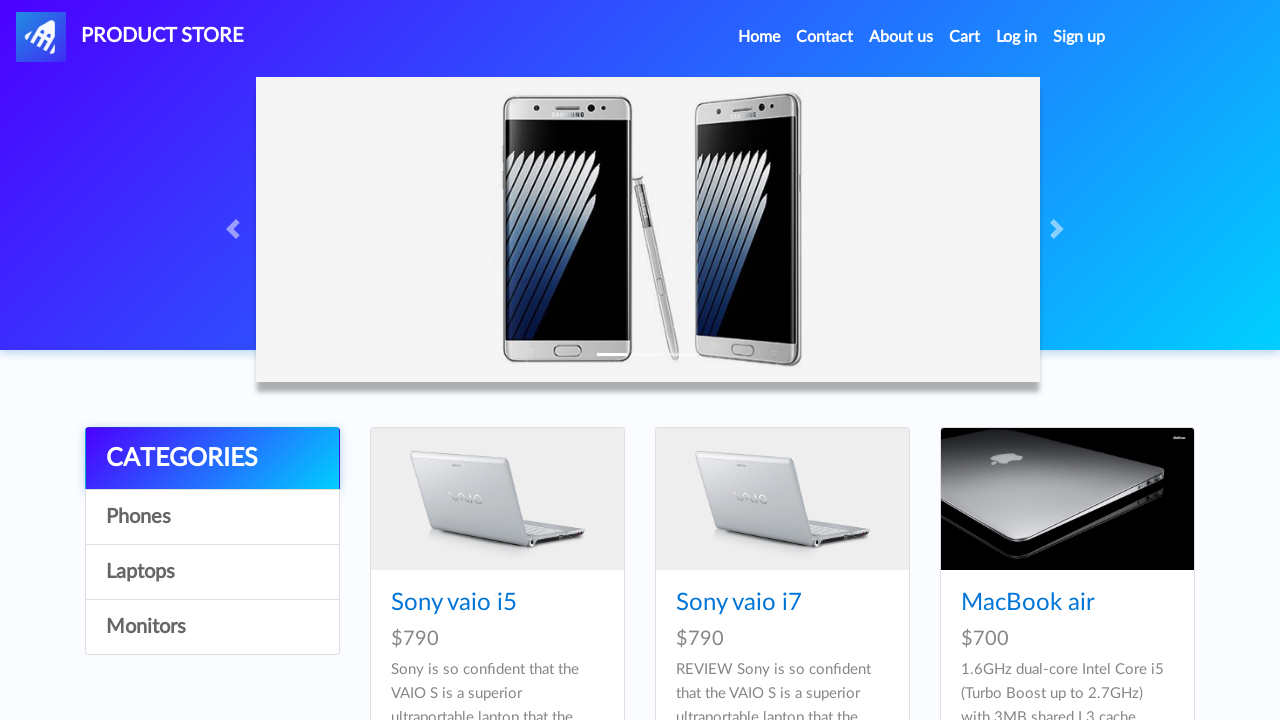

Clicked on Sony Vaio laptop image to view product details at (497, 499) on img.card-img-top.img-fluid[src*='sony_vaio_5.jpg']
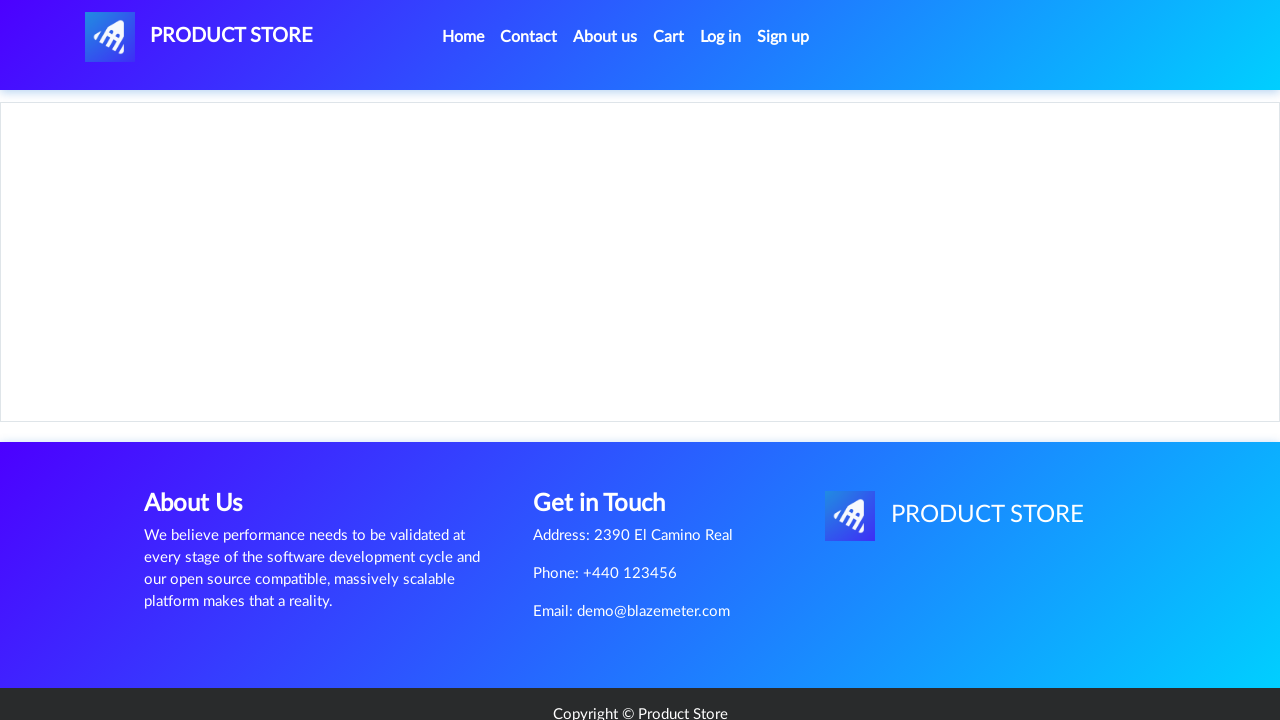

Add to cart button appeared on product page
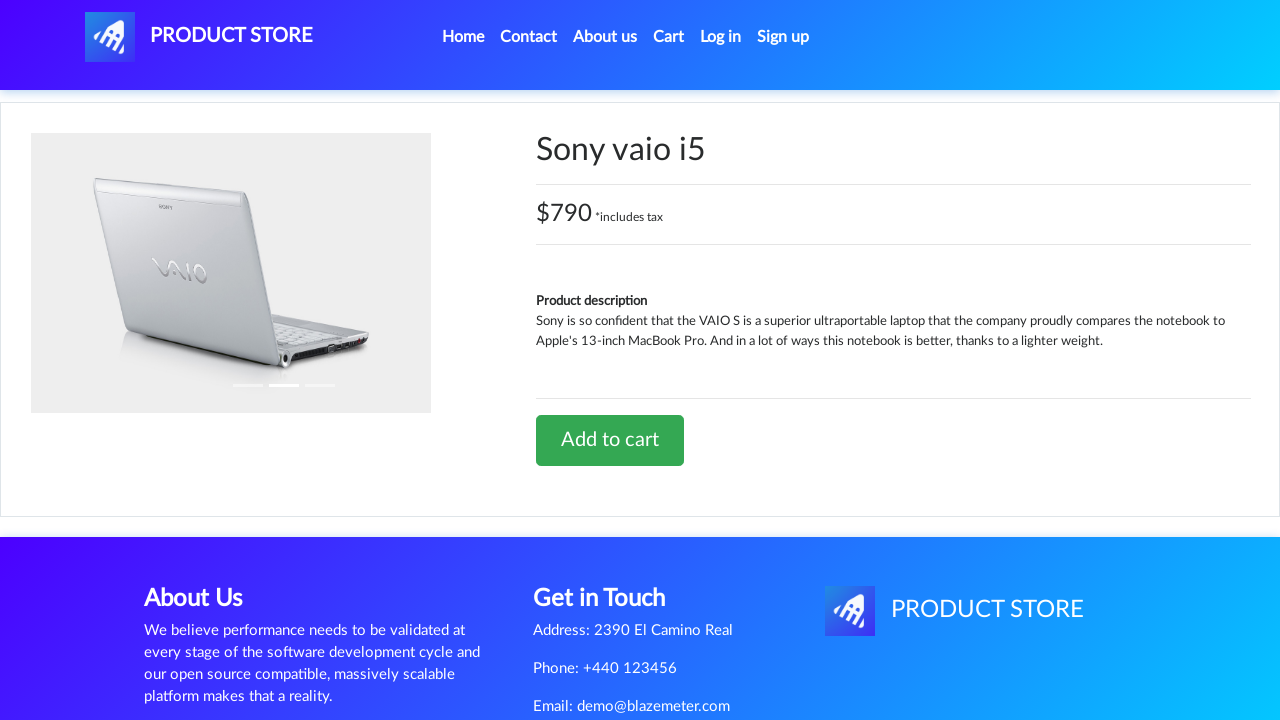

Clicked Add to cart button for Sony Vaio laptop at (610, 440) on xpath=//a[contains(text(),'Add to cart')]
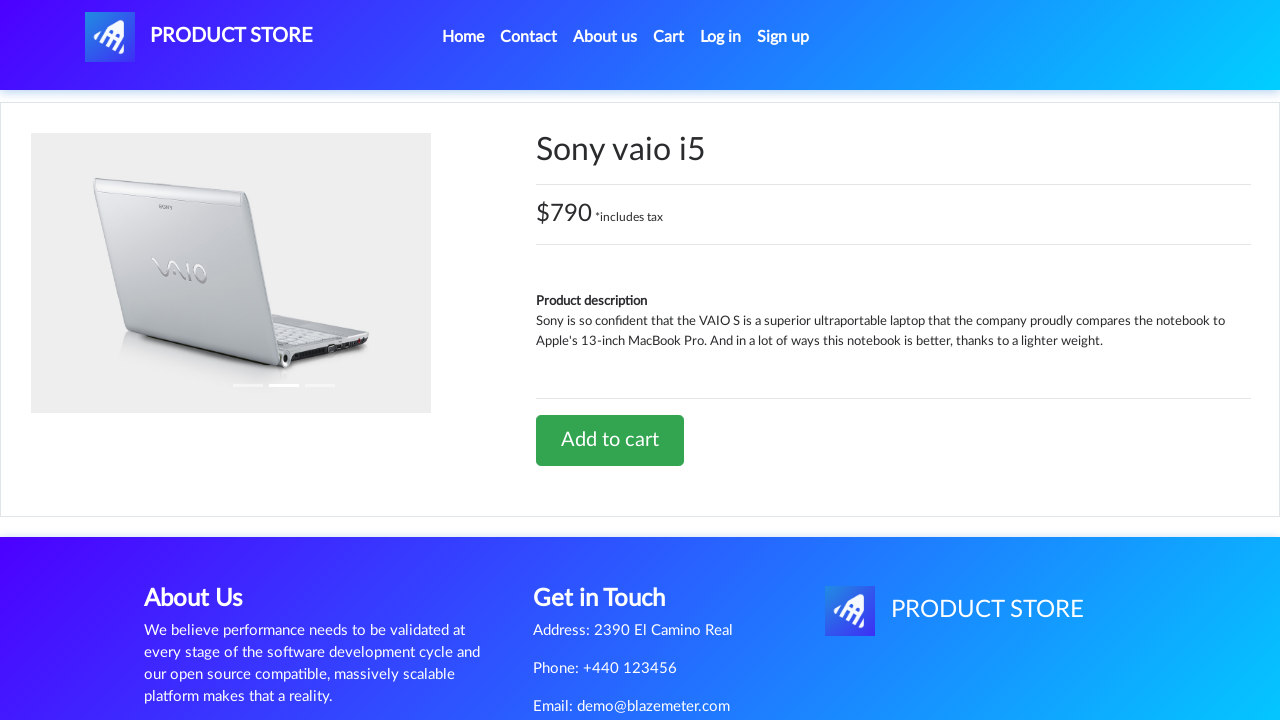

Registered dialog handler for add to cart confirmation
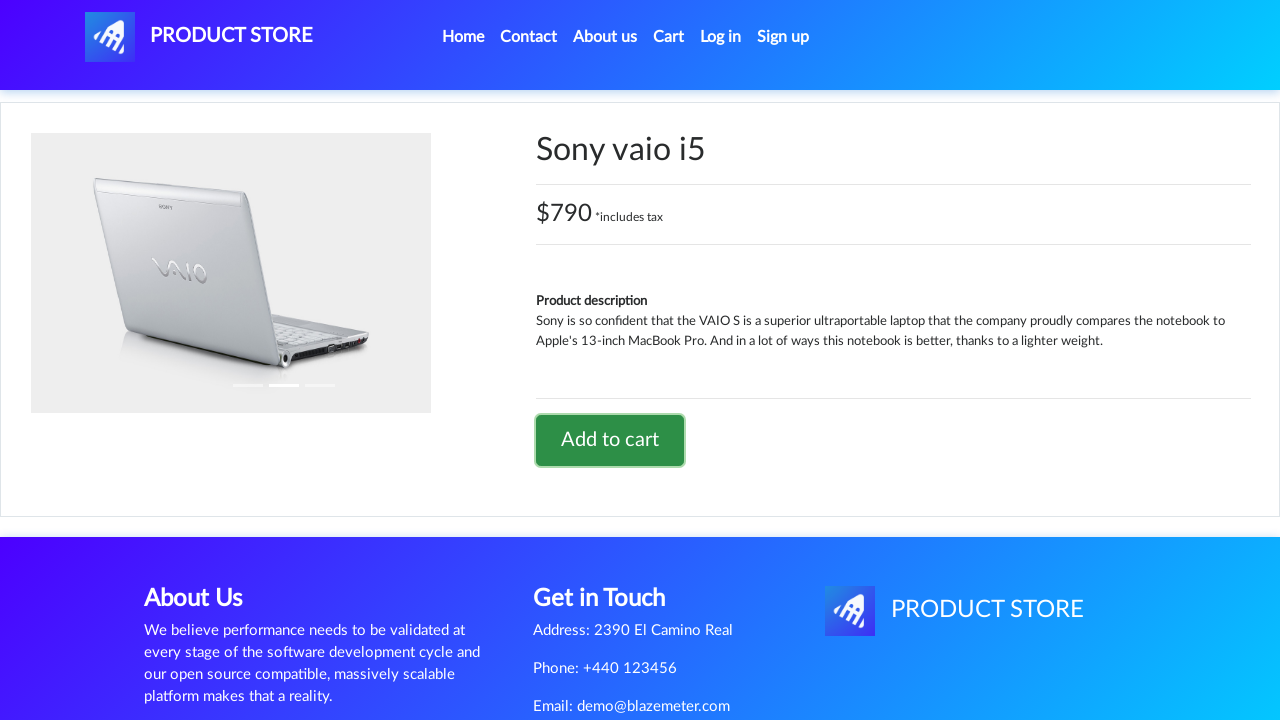

Waited for add to cart confirmation alert
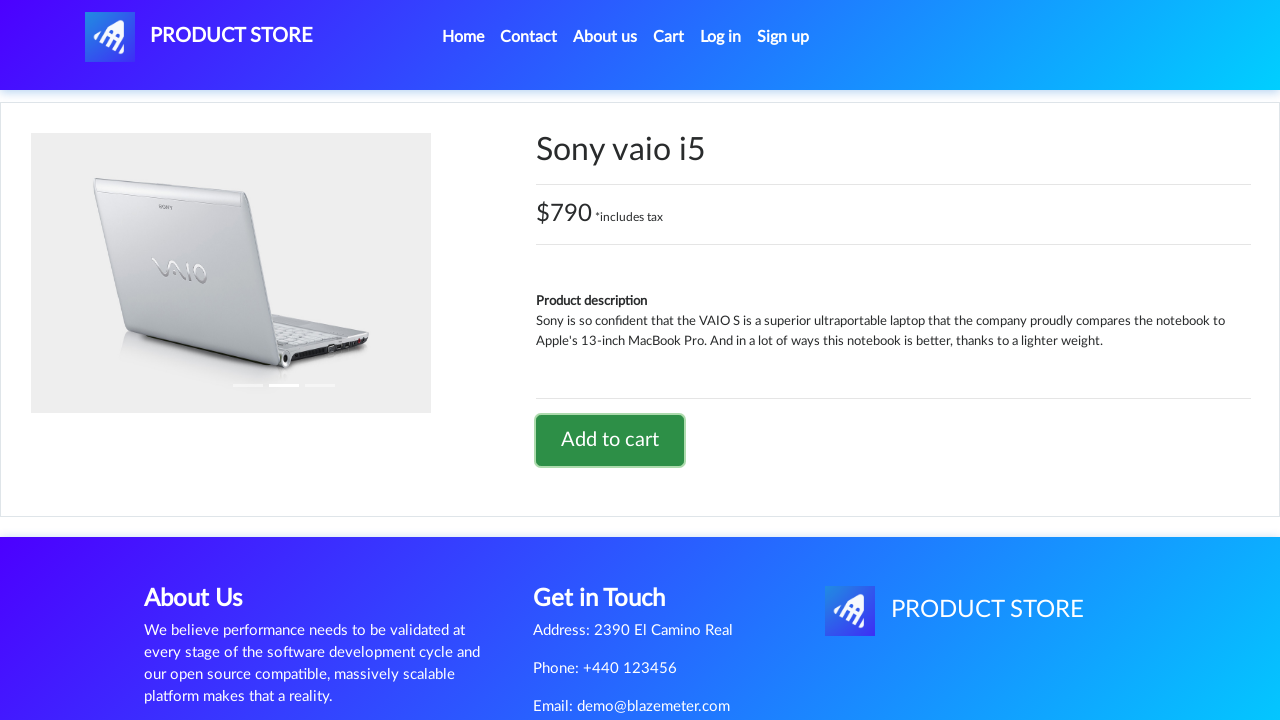

Clicked on Cart link to view shopping cart at (669, 37) on #cartur
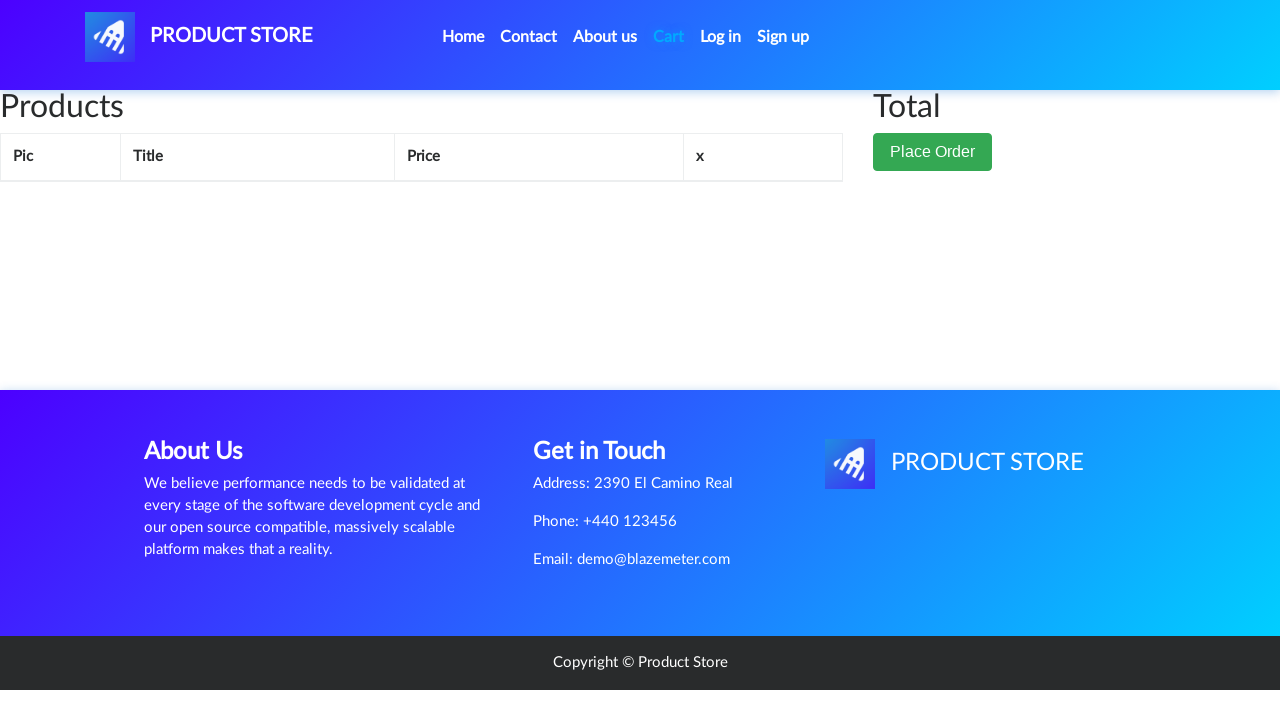

Verified Sony Vaio i5 laptop is displayed in the shopping cart
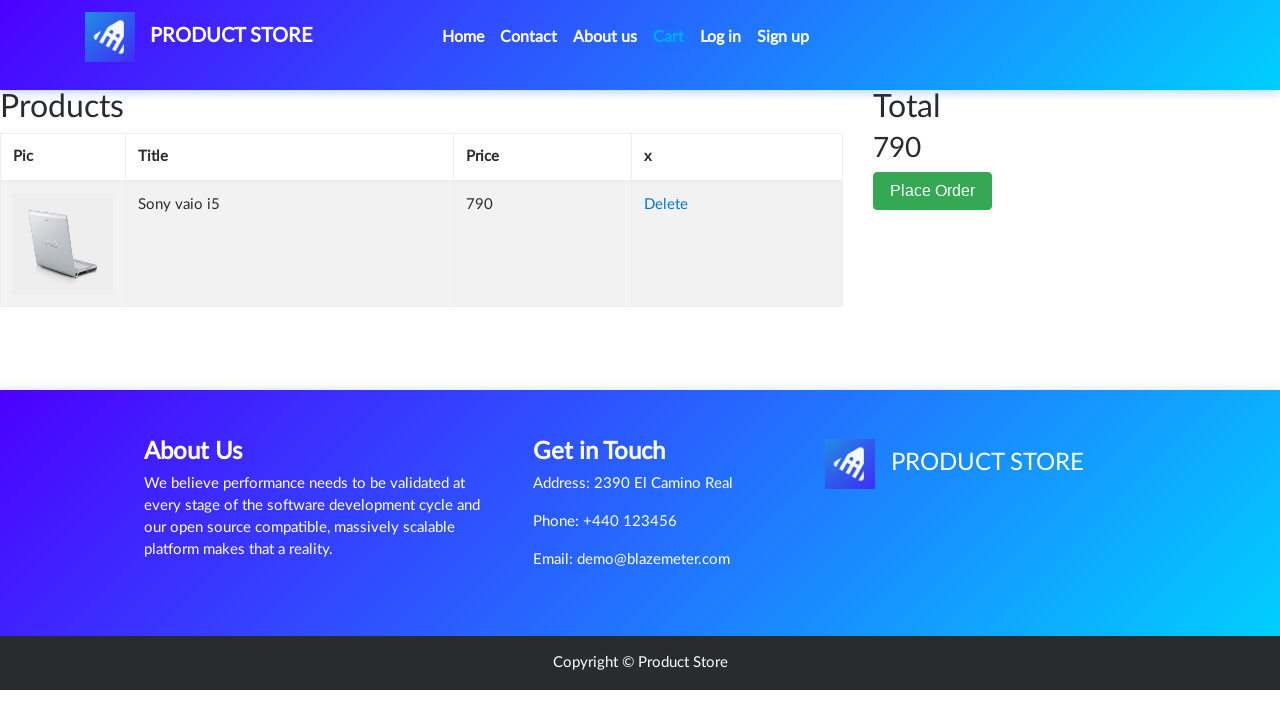

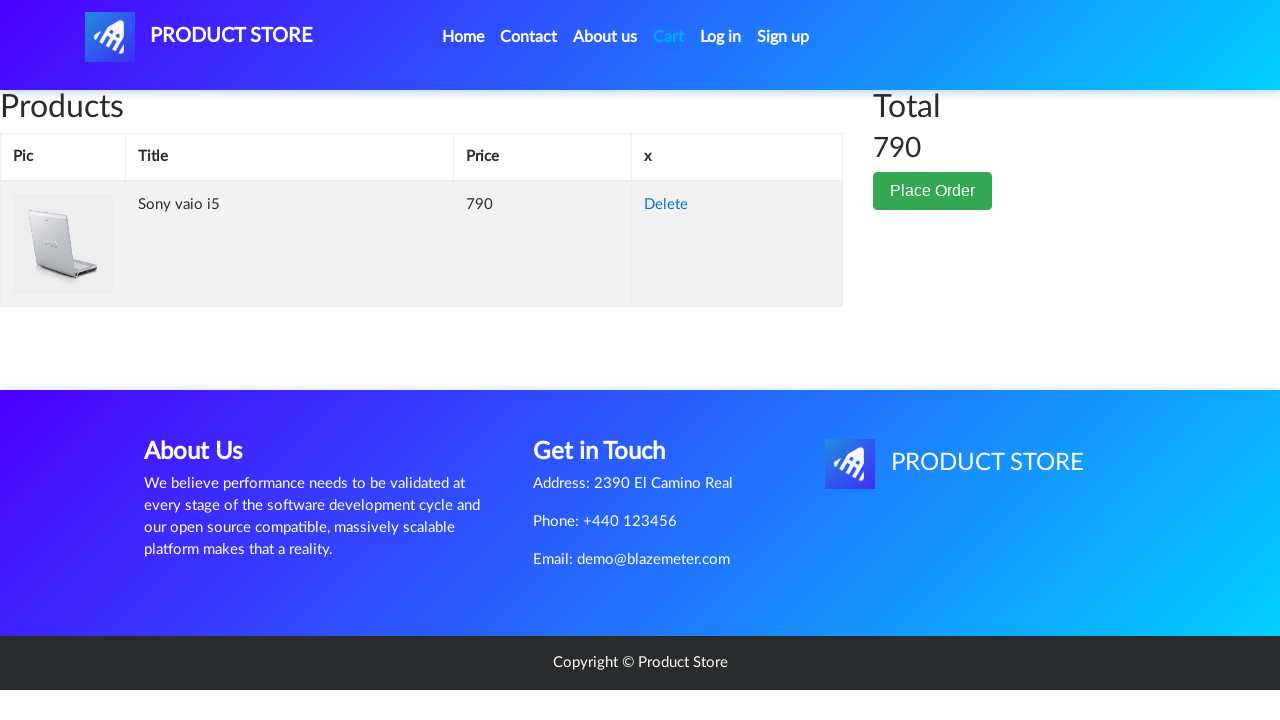